Clicks on the "Forgot User ID or Password" link on the login page

Starting URL: https://kite.zerodha.com/

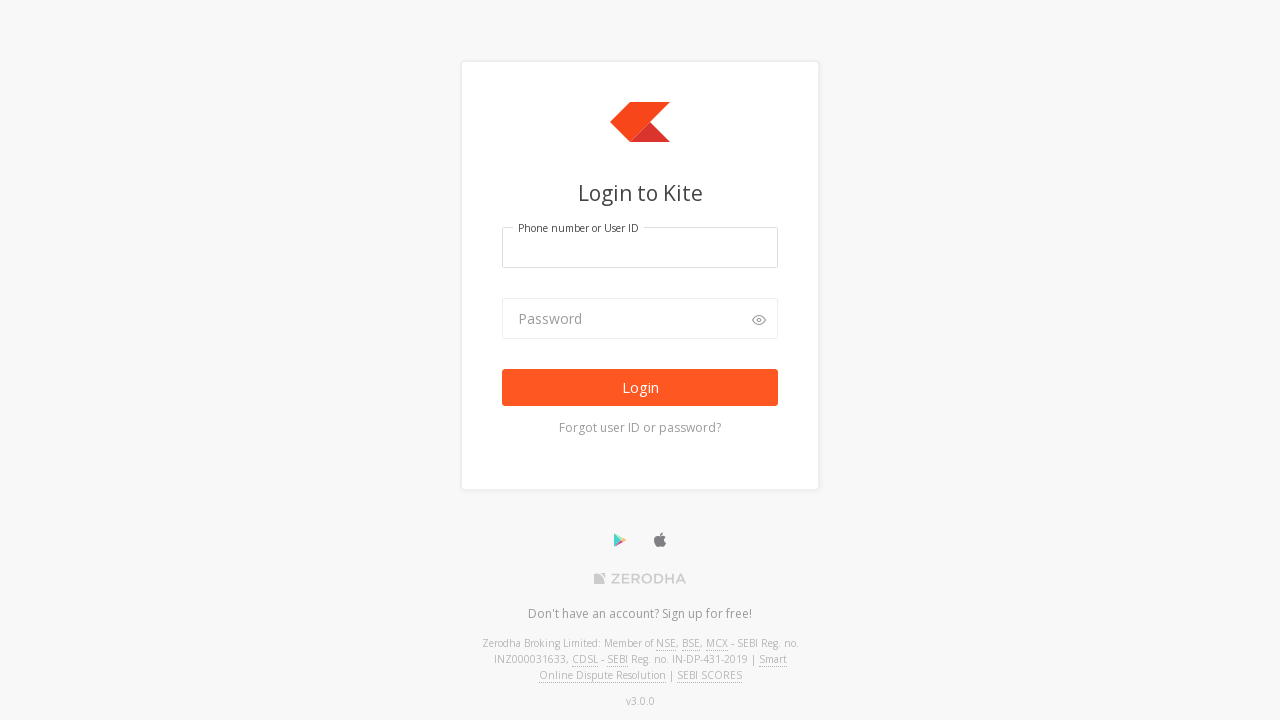

Navigated to Zerodha Kite login page
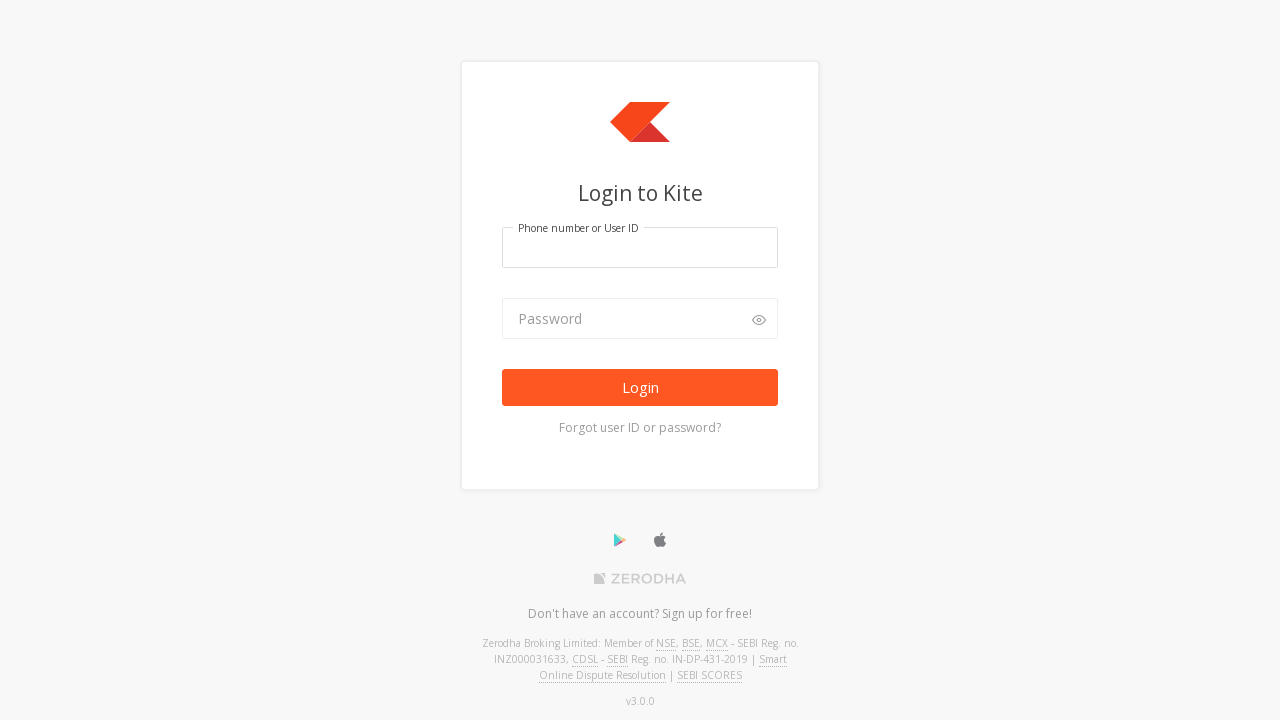

Clicked on 'Forgot user ID or password?' link at (640, 428) on text=Forgot user ID or password?
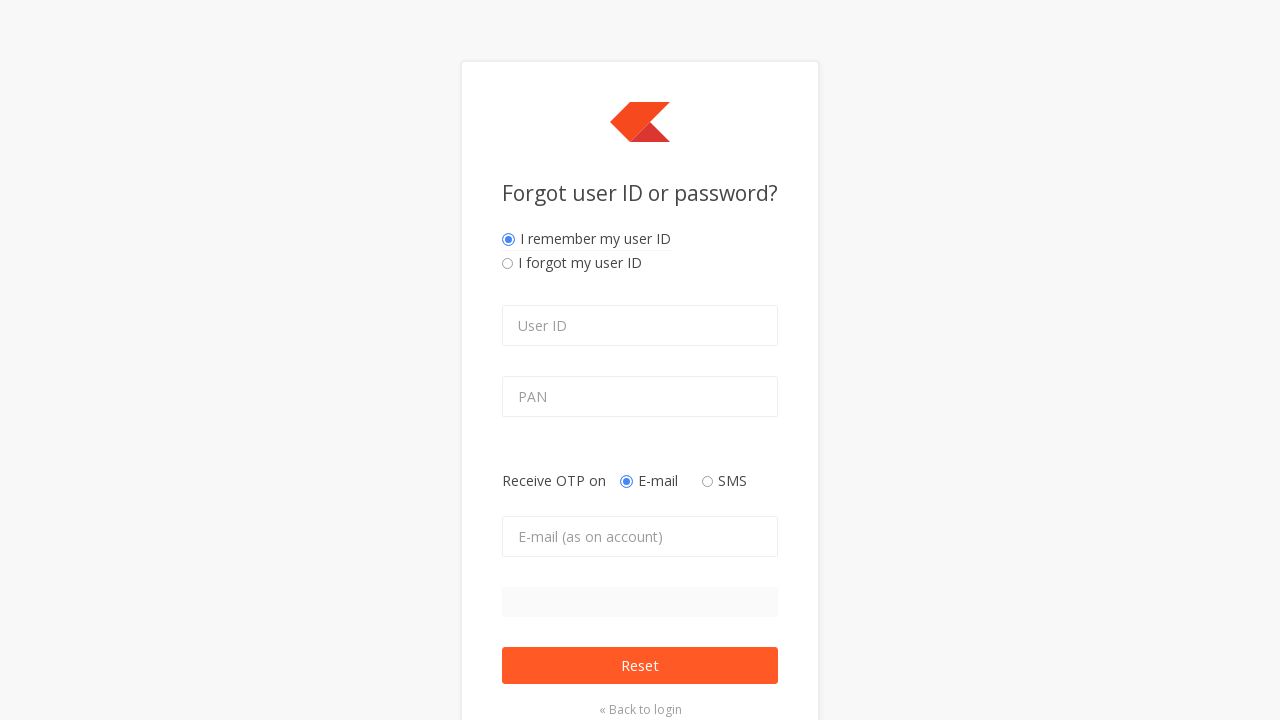

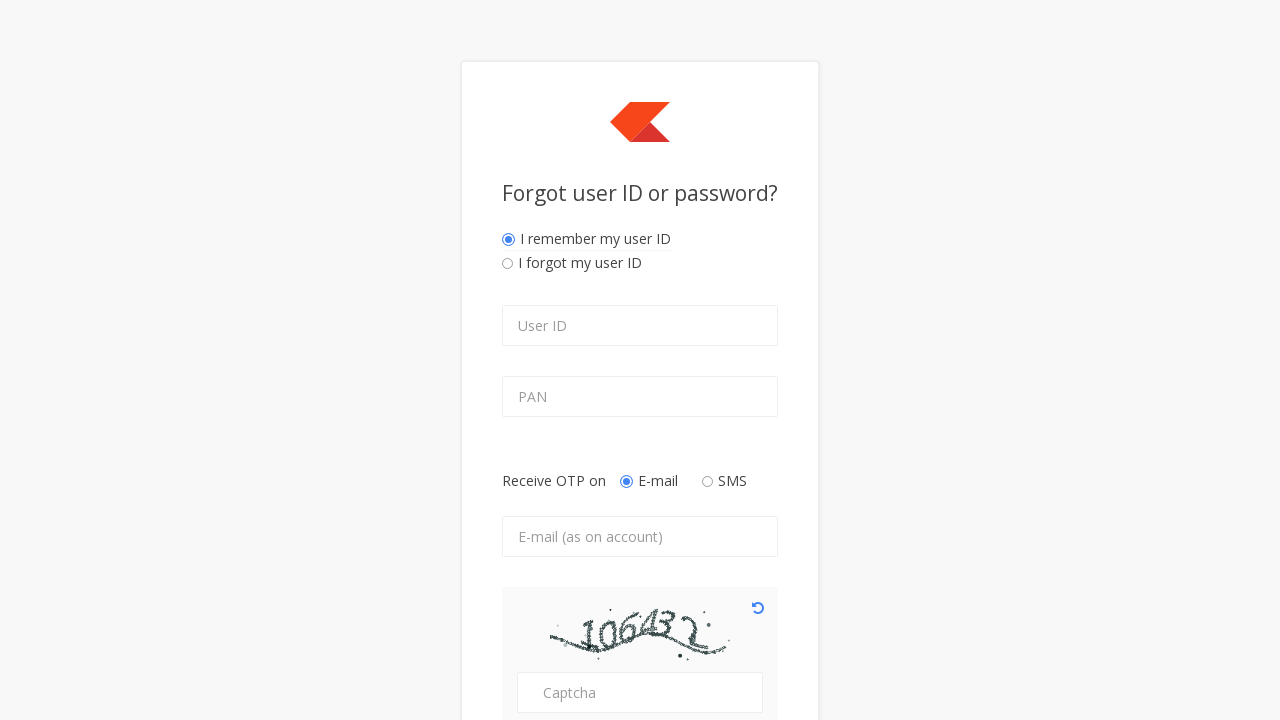